Tests window handling functionality by opening a new window, switching between windows, and verifying window titles

Starting URL: https://leafground.com/window.xhtml

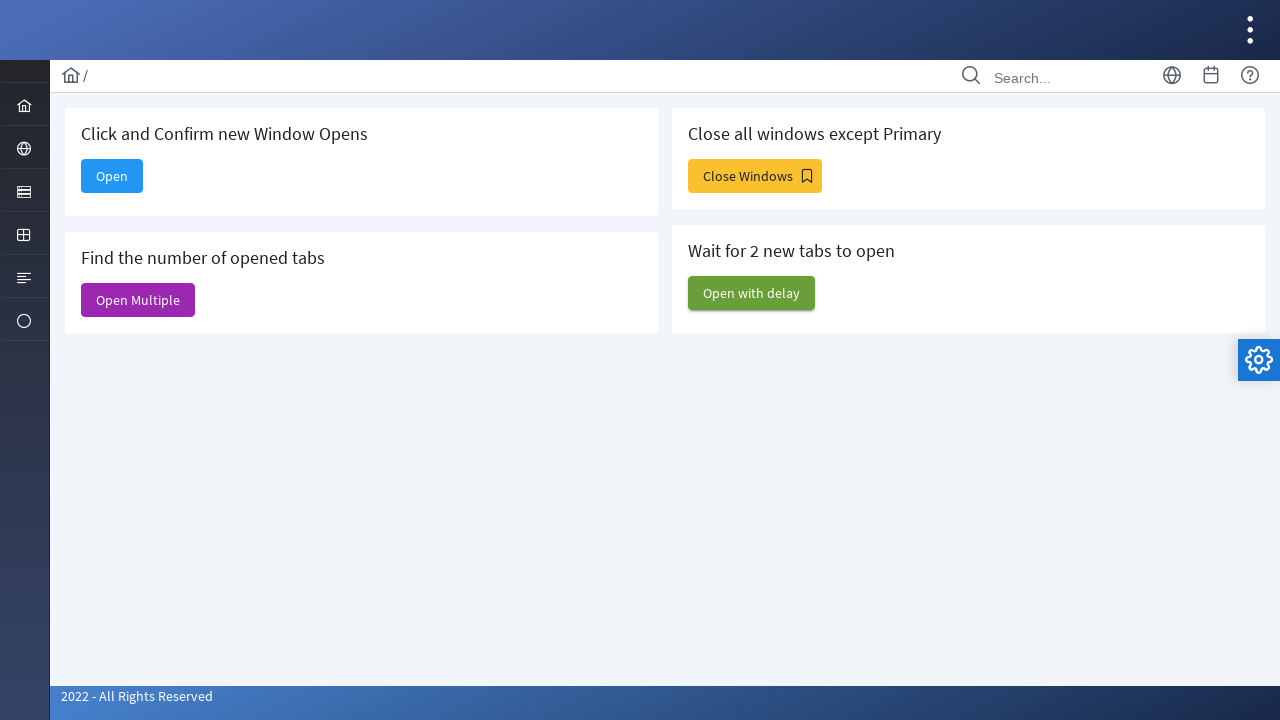

Stored main page reference for window handling
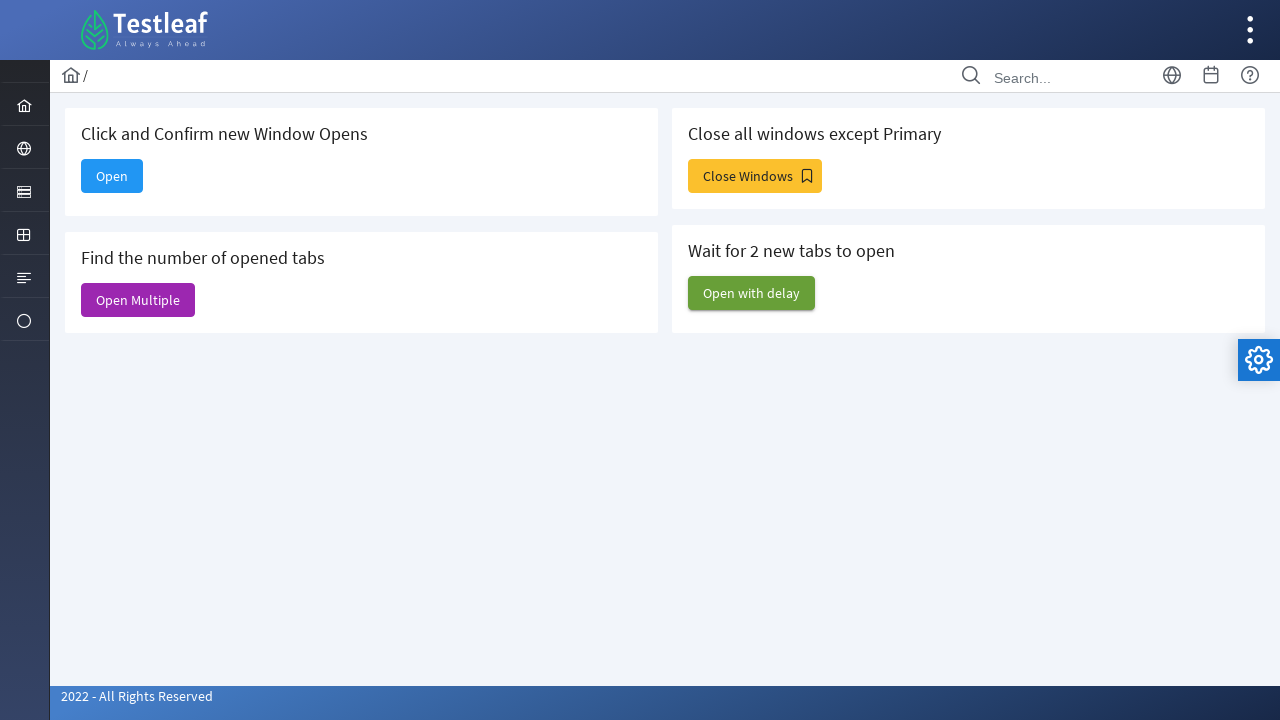

Clicked Open button to open a new window at (112, 176) on xpath=//span[text()='Open']
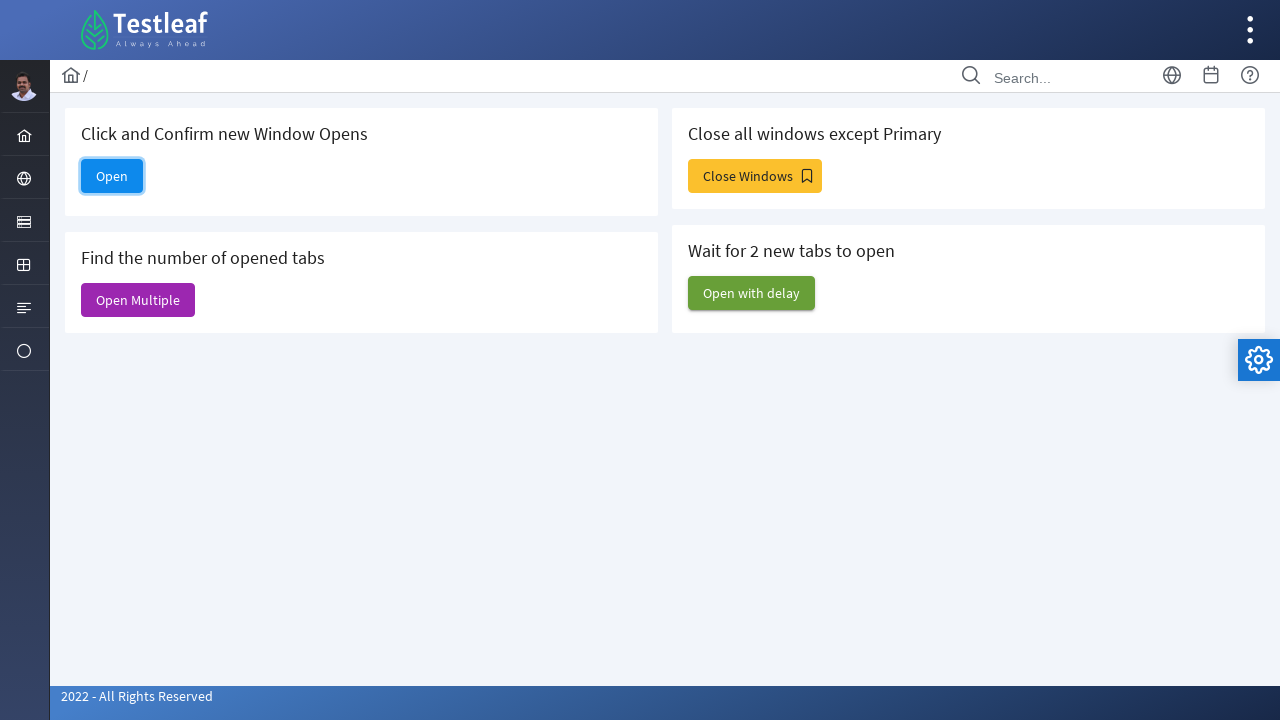

New window opened and captured
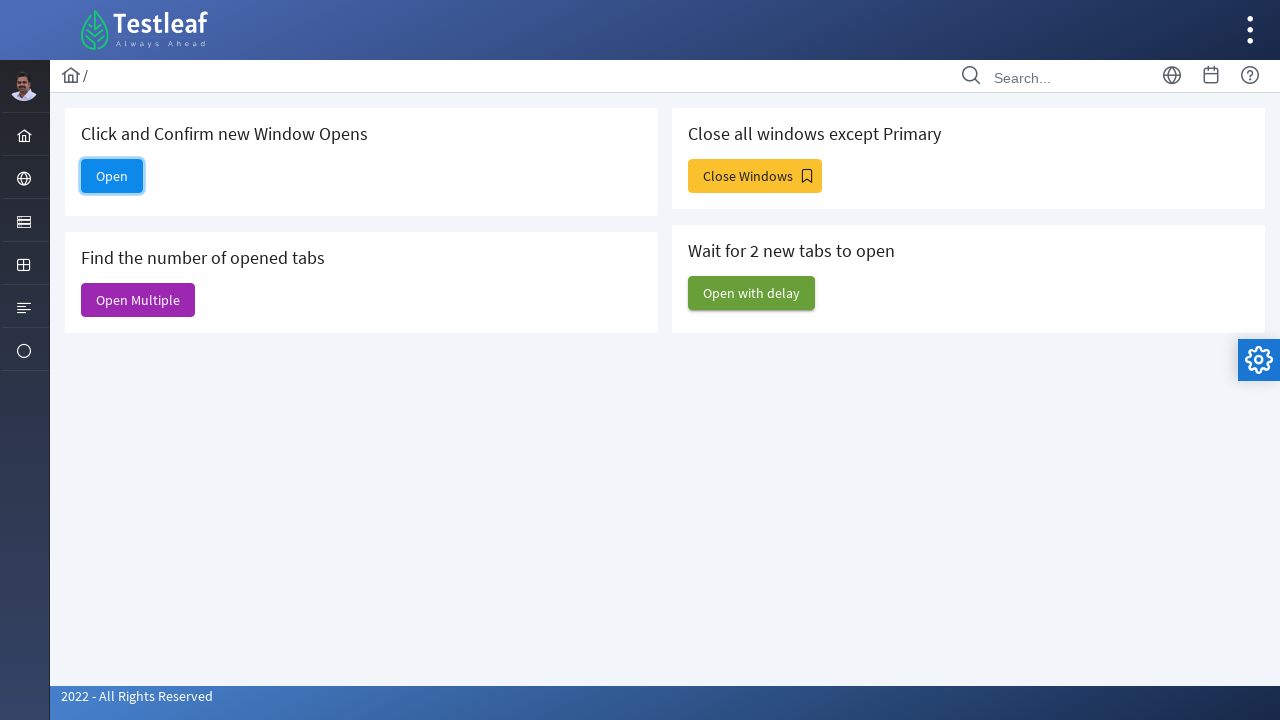

New window page loaded completely
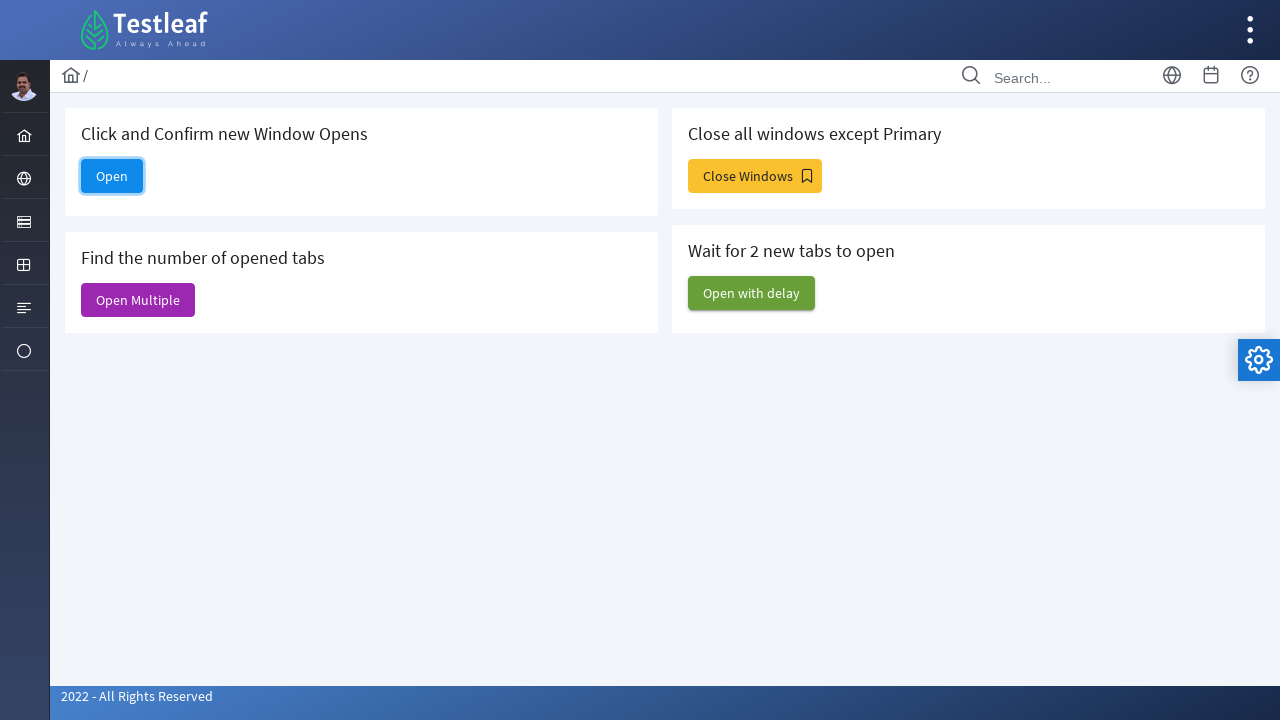

Retrieved new window title: Dashboard
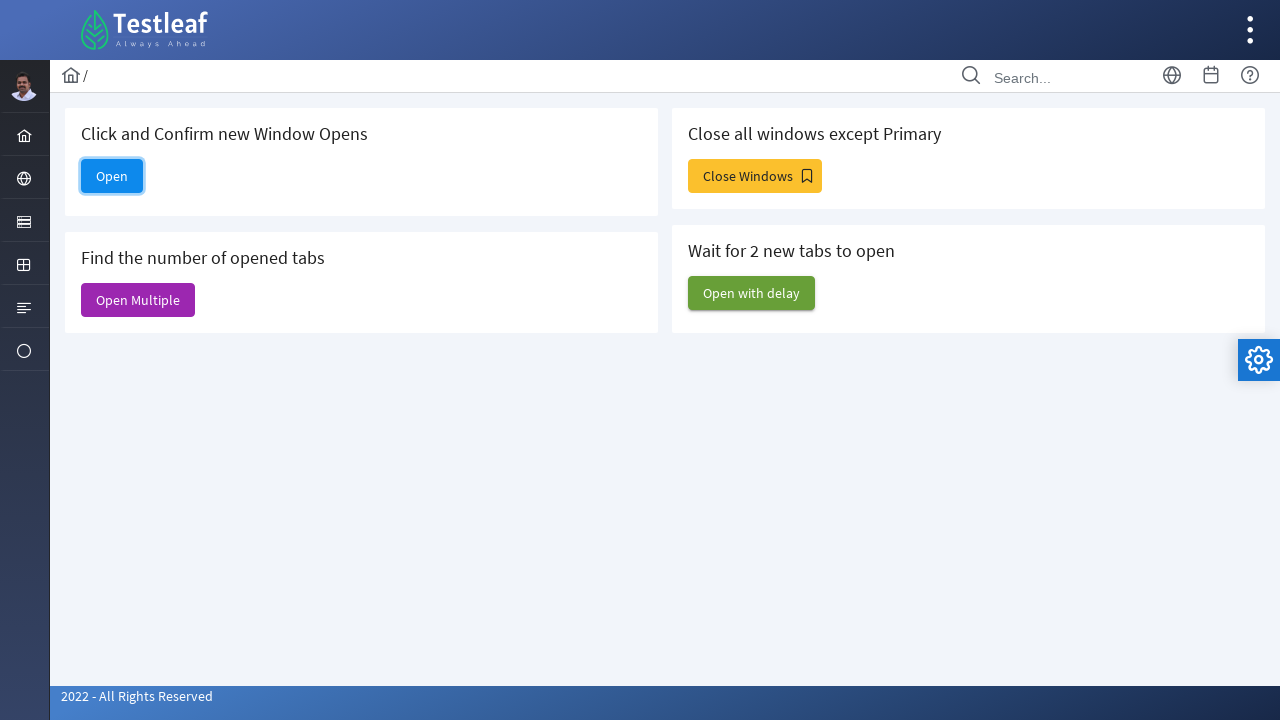

Switched back to main window with title: Window
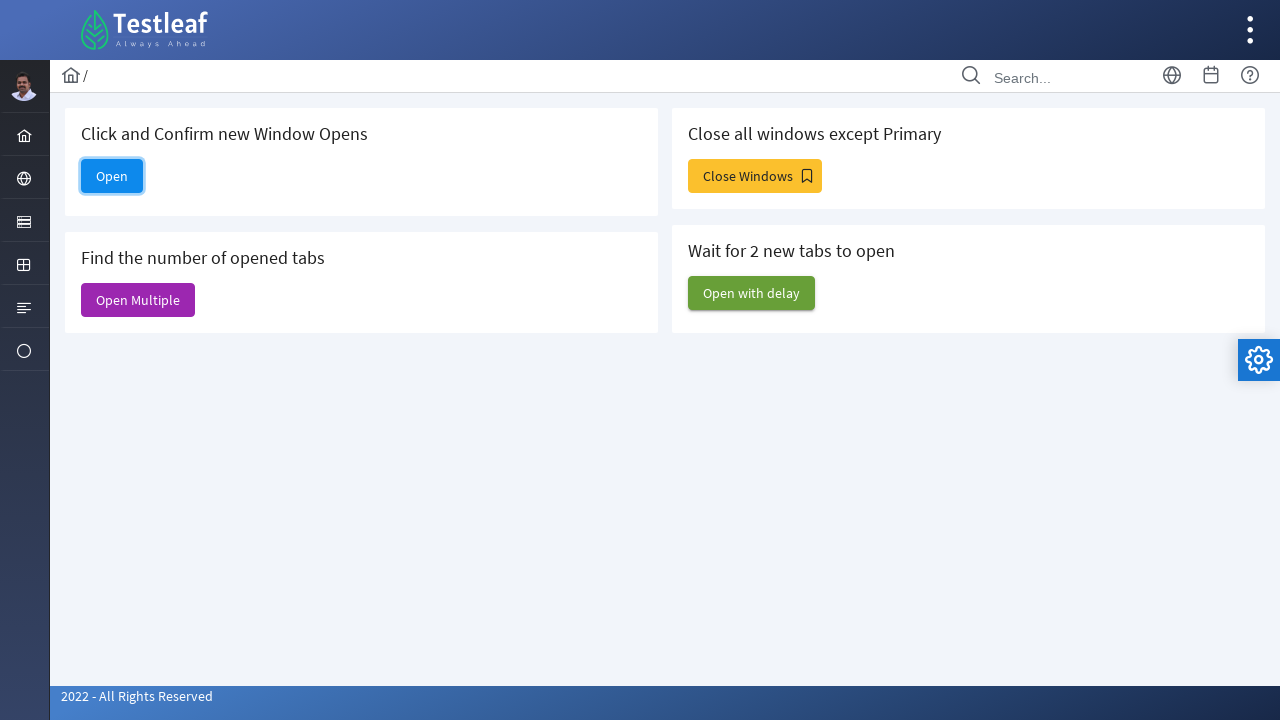

Closed the new window
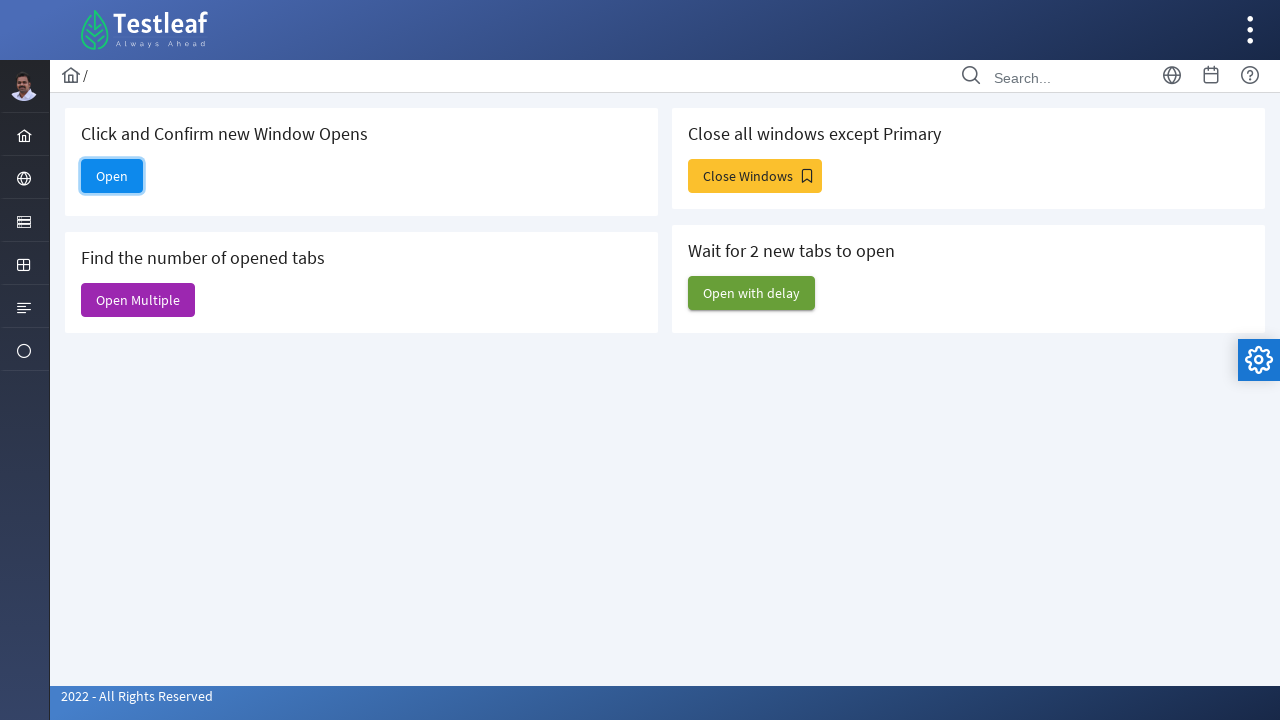

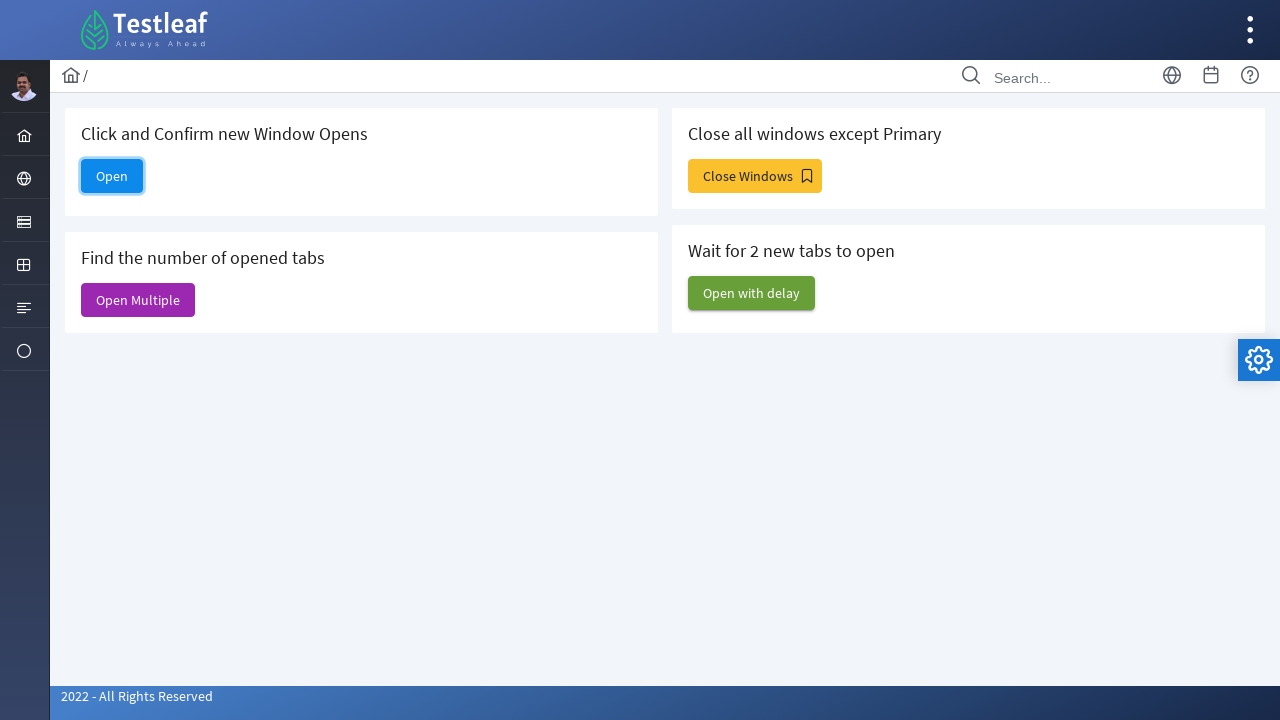